Tests clicking a button with a dynamic ID on a UI testing playground. Clicks the button once initially, then clicks it 3 more times in a loop to verify the button can be found and clicked repeatedly despite having a dynamic ID.

Starting URL: http://uitestingplayground.com/dynamicid

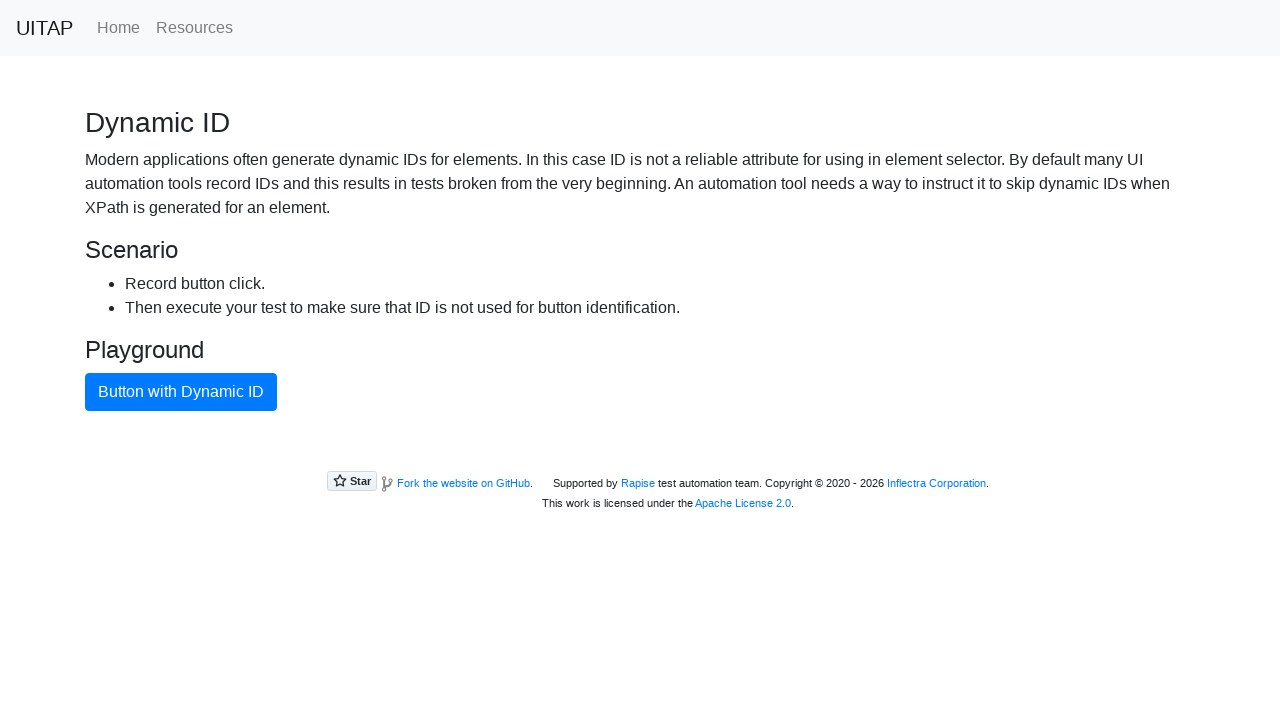

Clicked button with dynamic ID (initial click) at (181, 392) on xpath=//button[text()='Button with Dynamic ID']
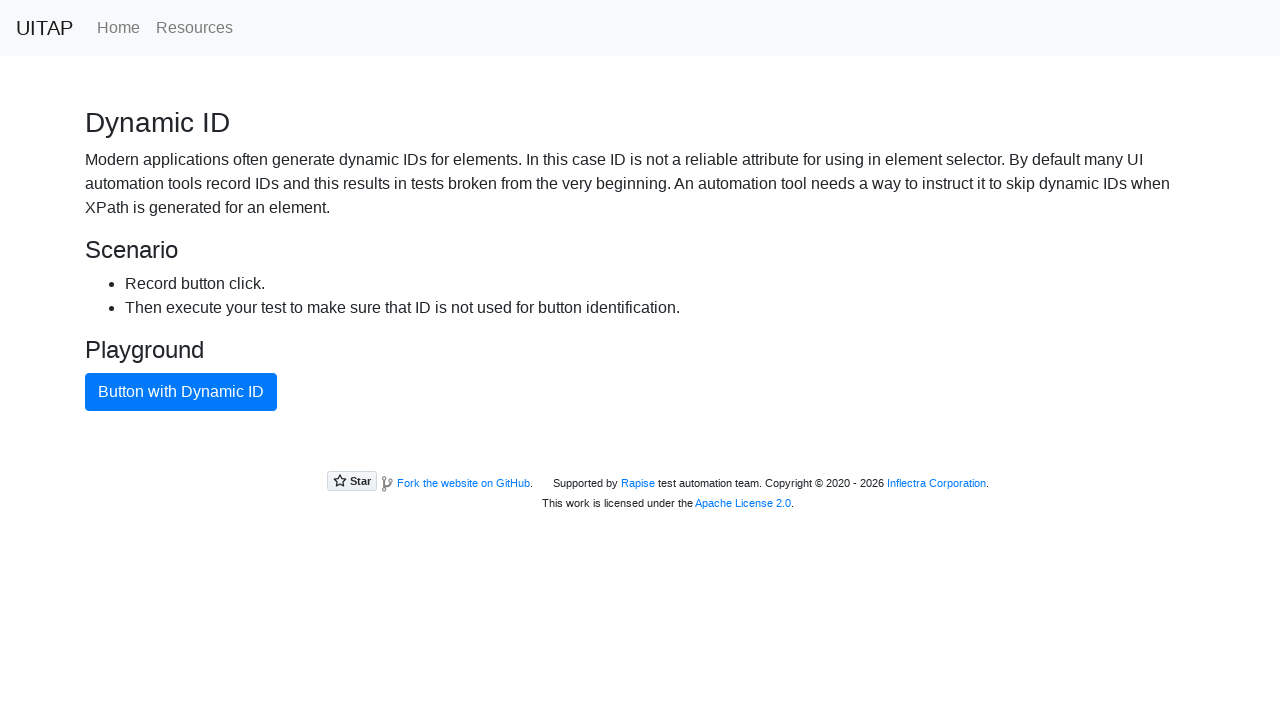

Clicked button with dynamic ID in loop at (181, 392) on xpath=//button[text()='Button with Dynamic ID']
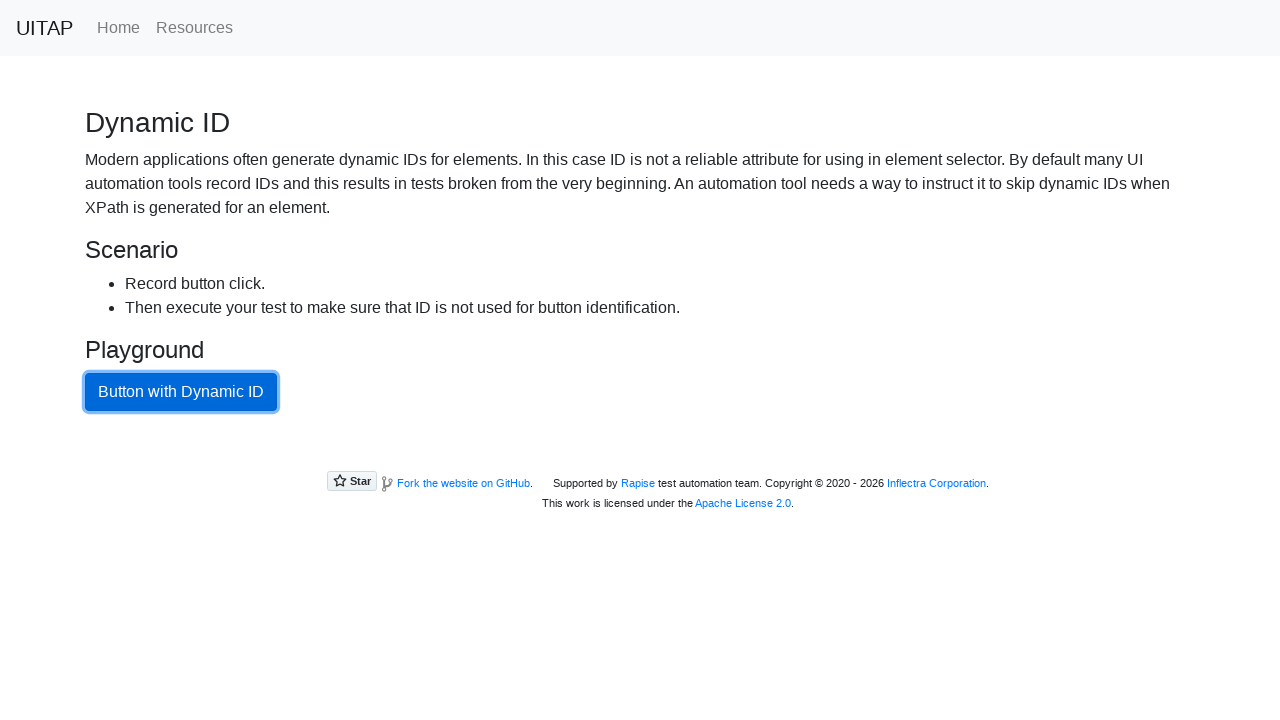

Waited 2 seconds before next click
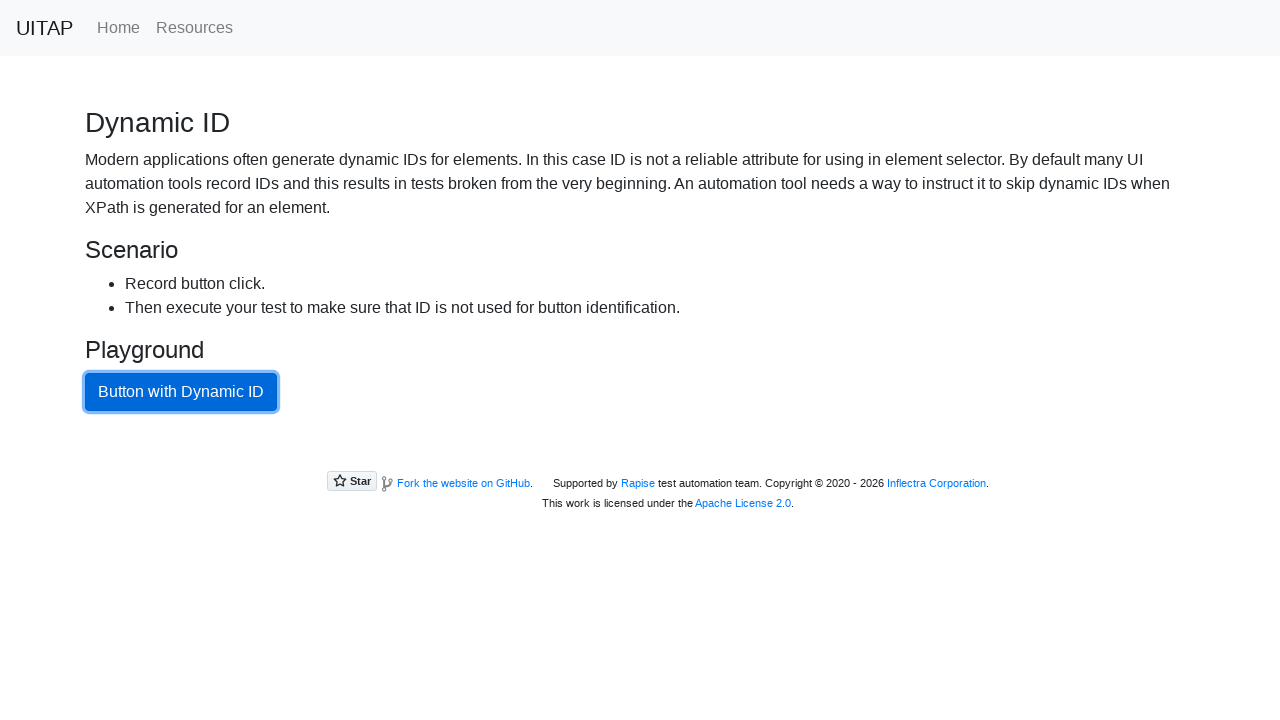

Clicked button with dynamic ID in loop at (181, 392) on xpath=//button[text()='Button with Dynamic ID']
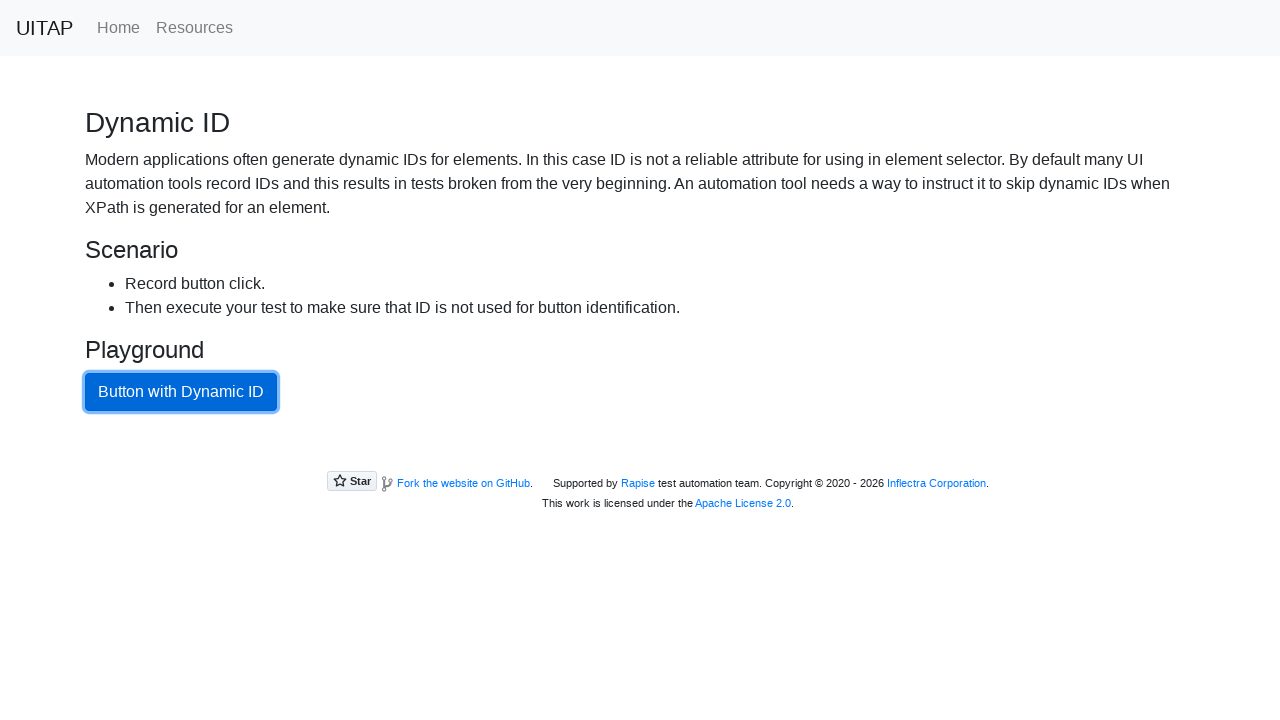

Waited 2 seconds before next click
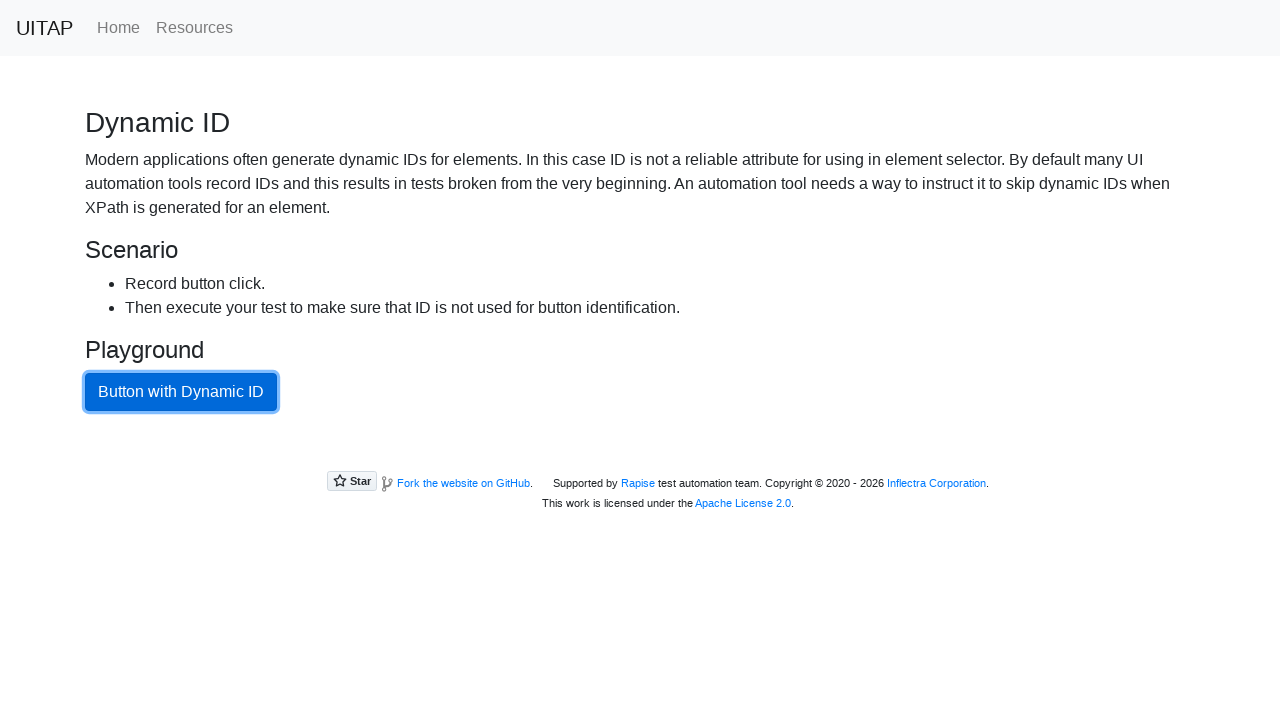

Clicked button with dynamic ID in loop at (181, 392) on xpath=//button[text()='Button with Dynamic ID']
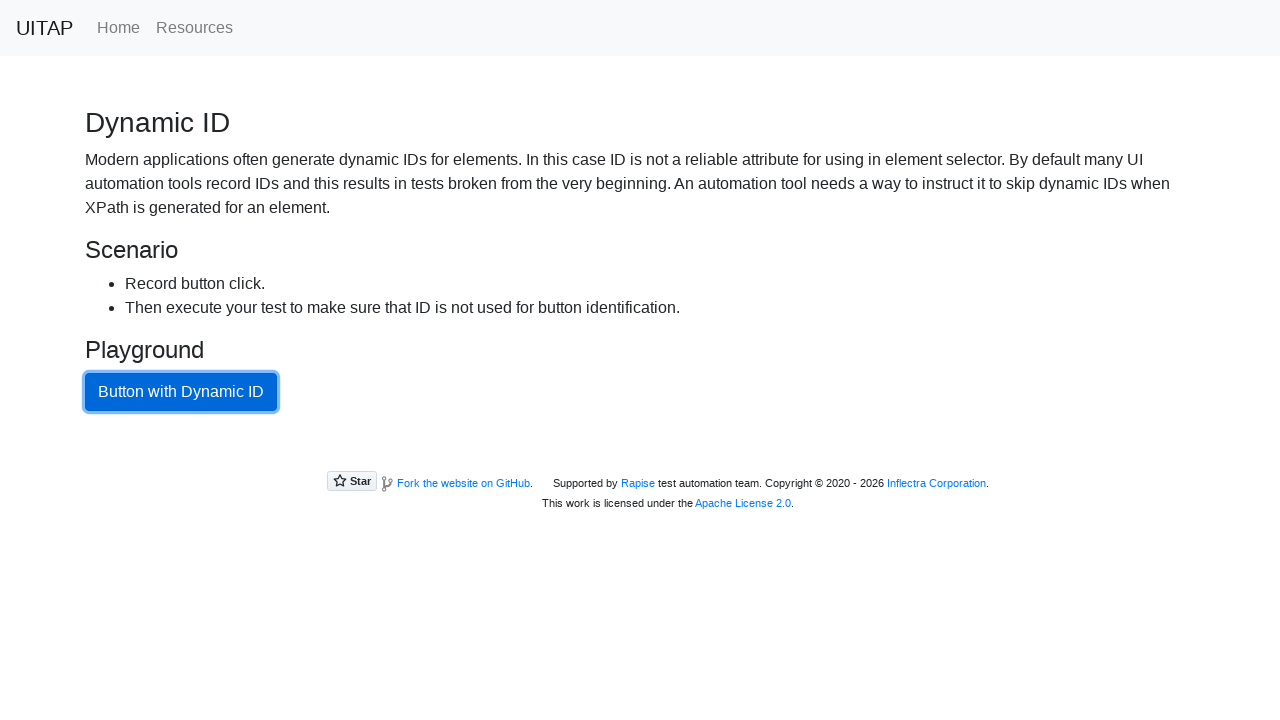

Waited 2 seconds before next click
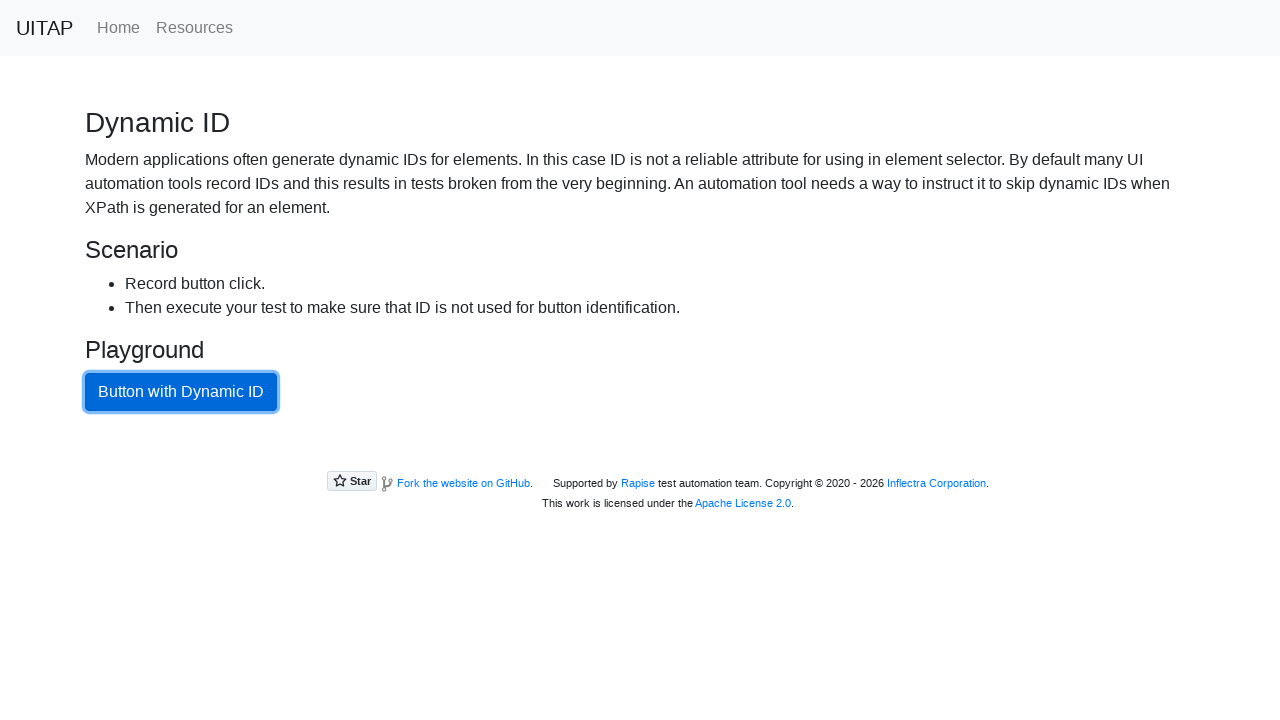

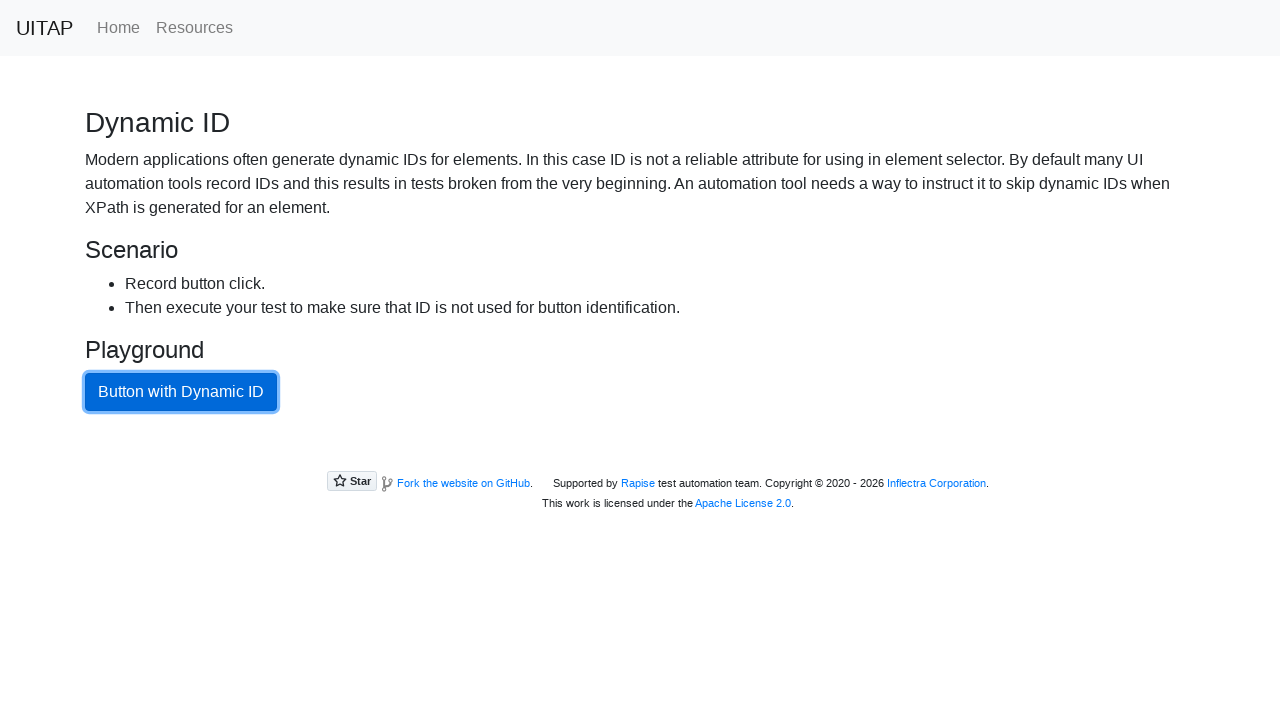